Tests explicit wait functionality by clicking a button that triggers delayed text display and verifying the text appears

Starting URL: http://seleniumpractise.blogspot.com/2016/08/how-to-use-explicit-wait-in-selenium.html

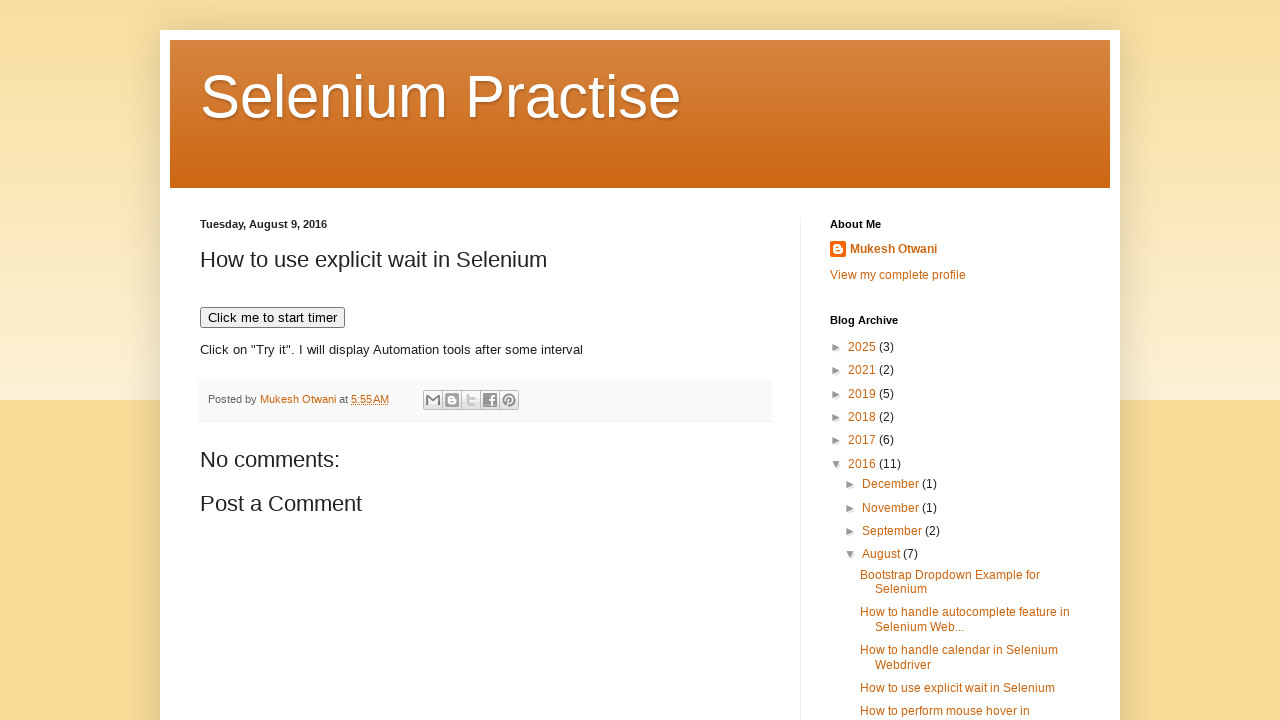

Clicked button to trigger delayed text display at (272, 318) on xpath=//button[@onclick='timedText()']
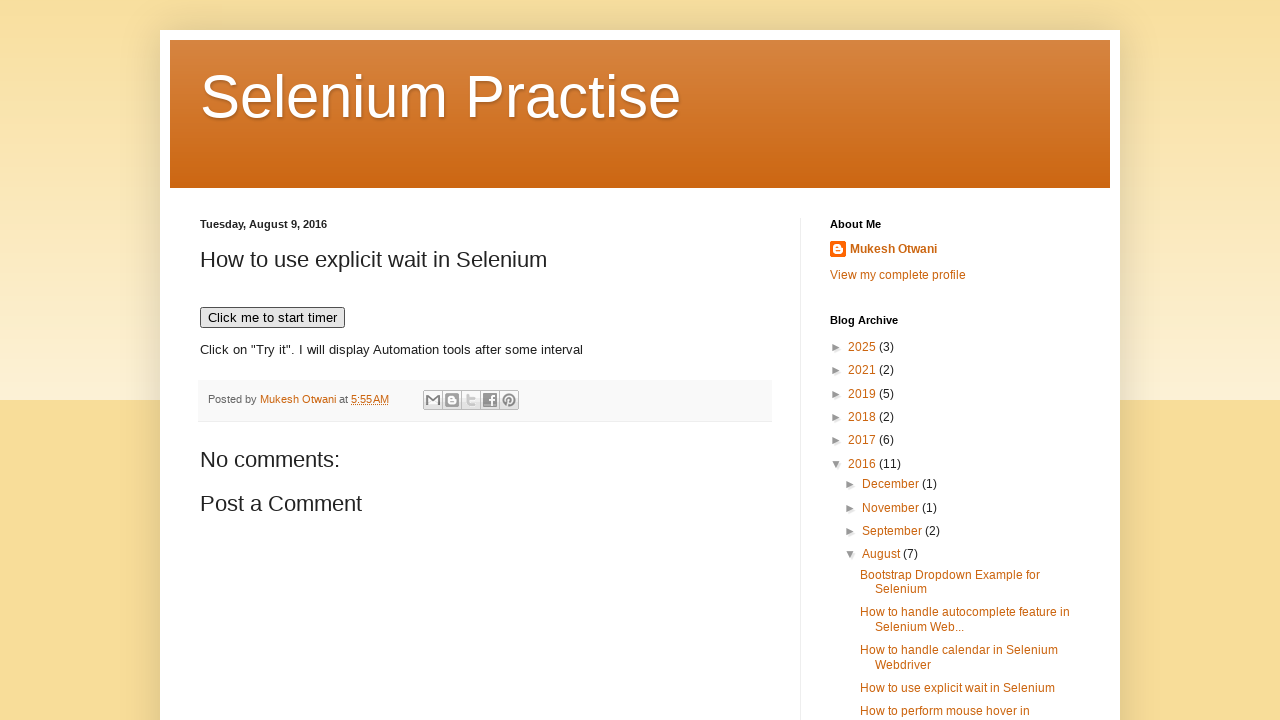

Waited for WebDriver text to become visible (explicit wait completed)
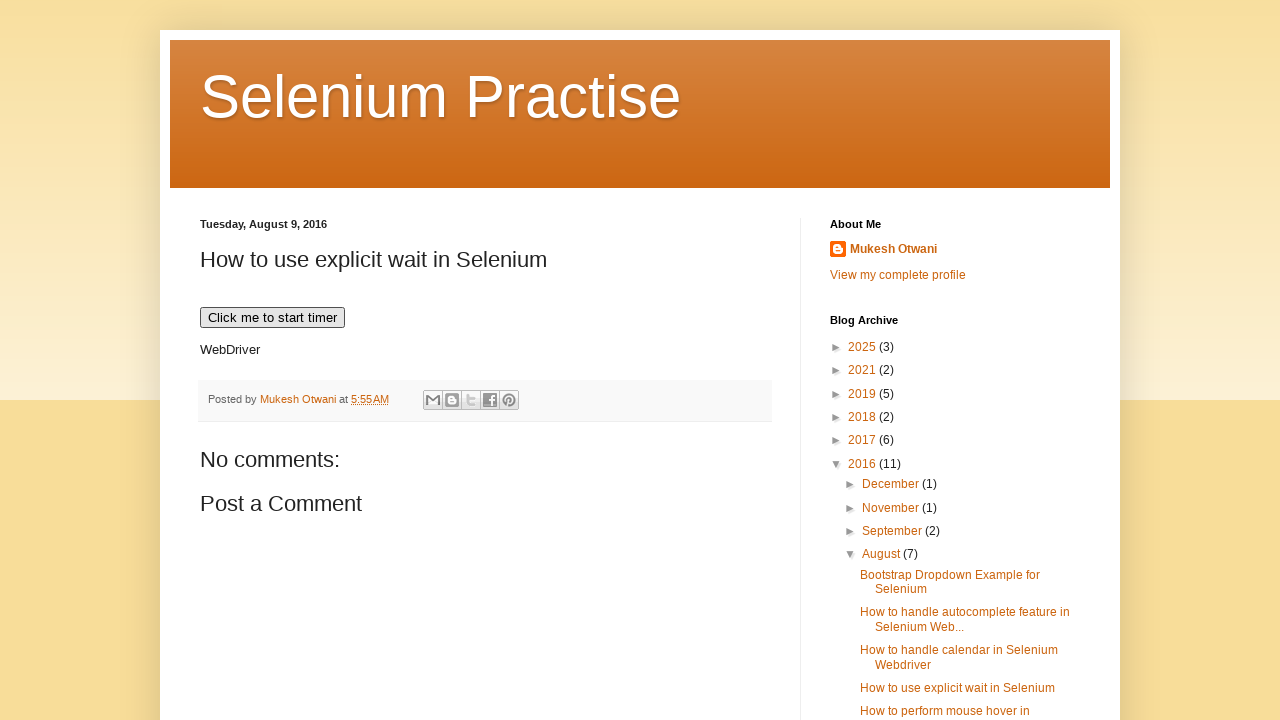

Located WebDriver text element
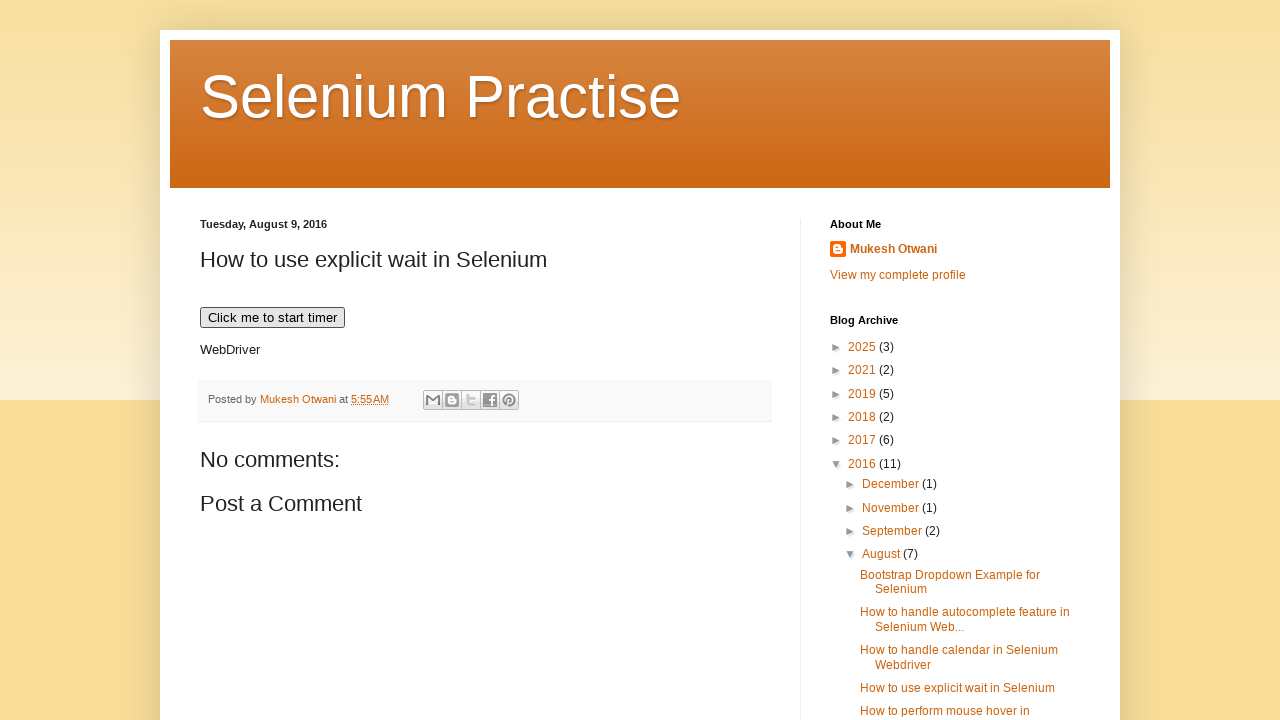

Verified that WebDriver text element is displayed
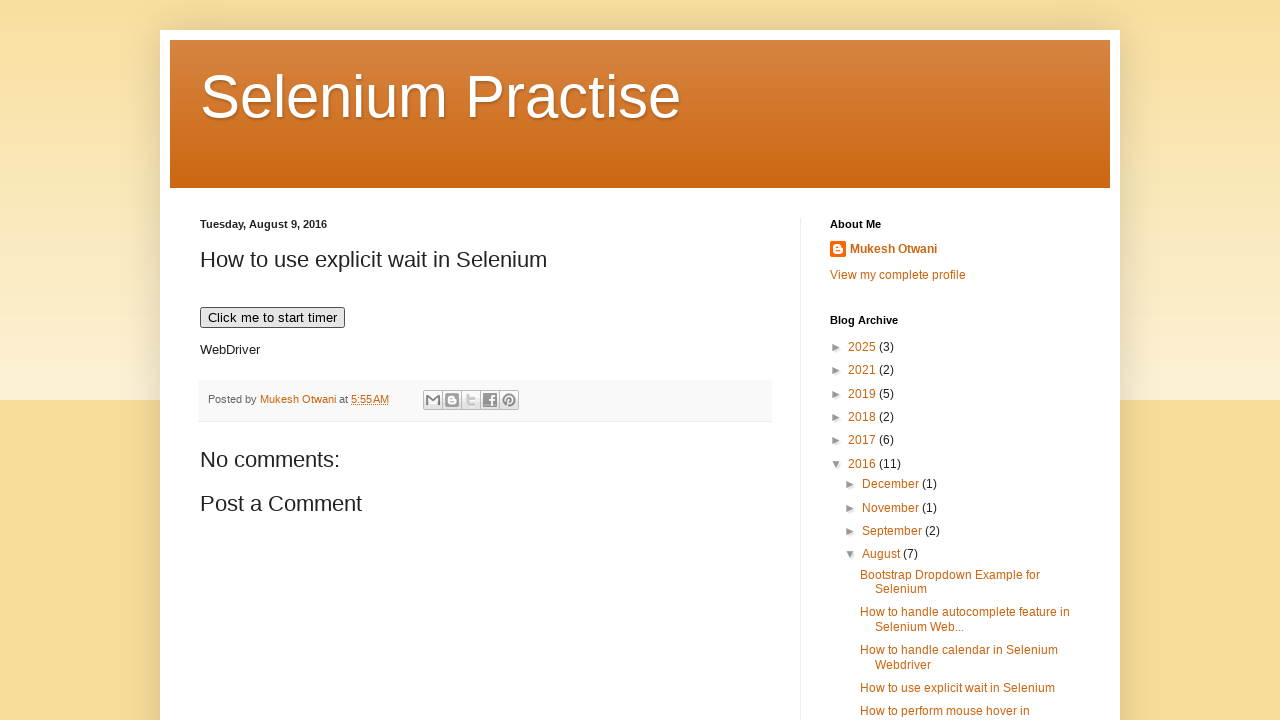

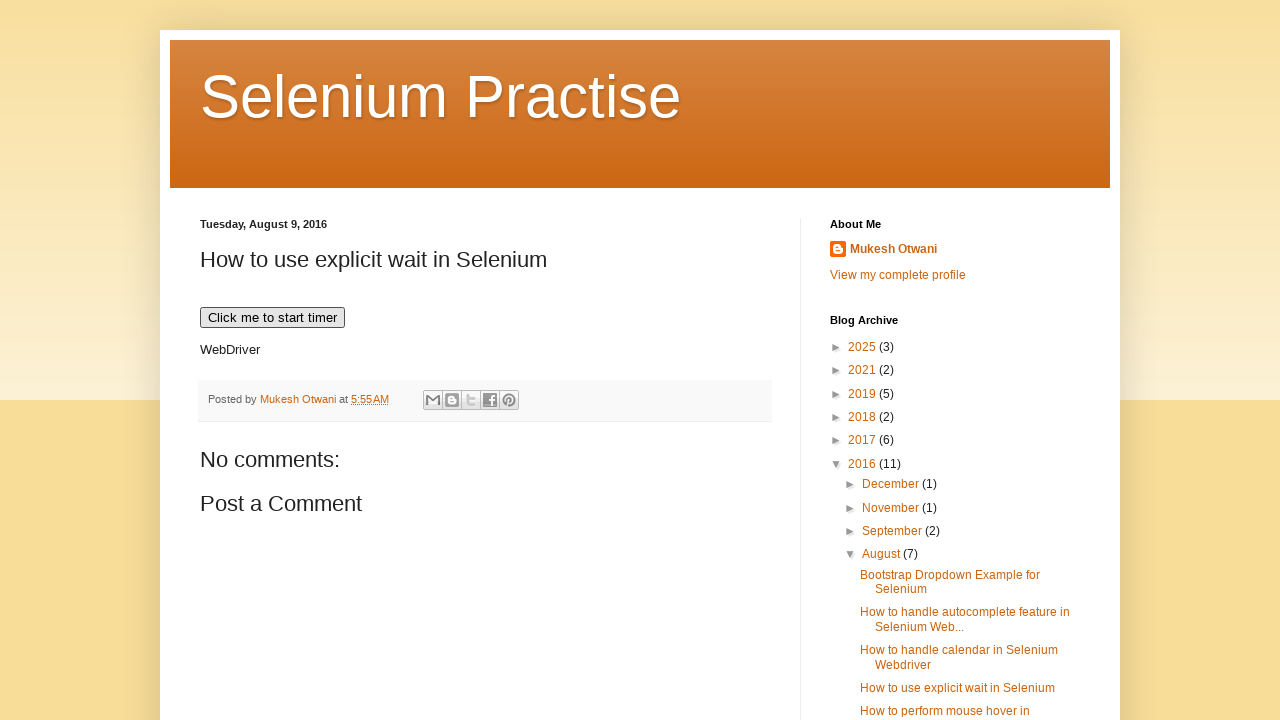